Tests drag and drop functionality by dragging an element into a droppable area within an iframe

Starting URL: https://jqueryui.com/droppable/

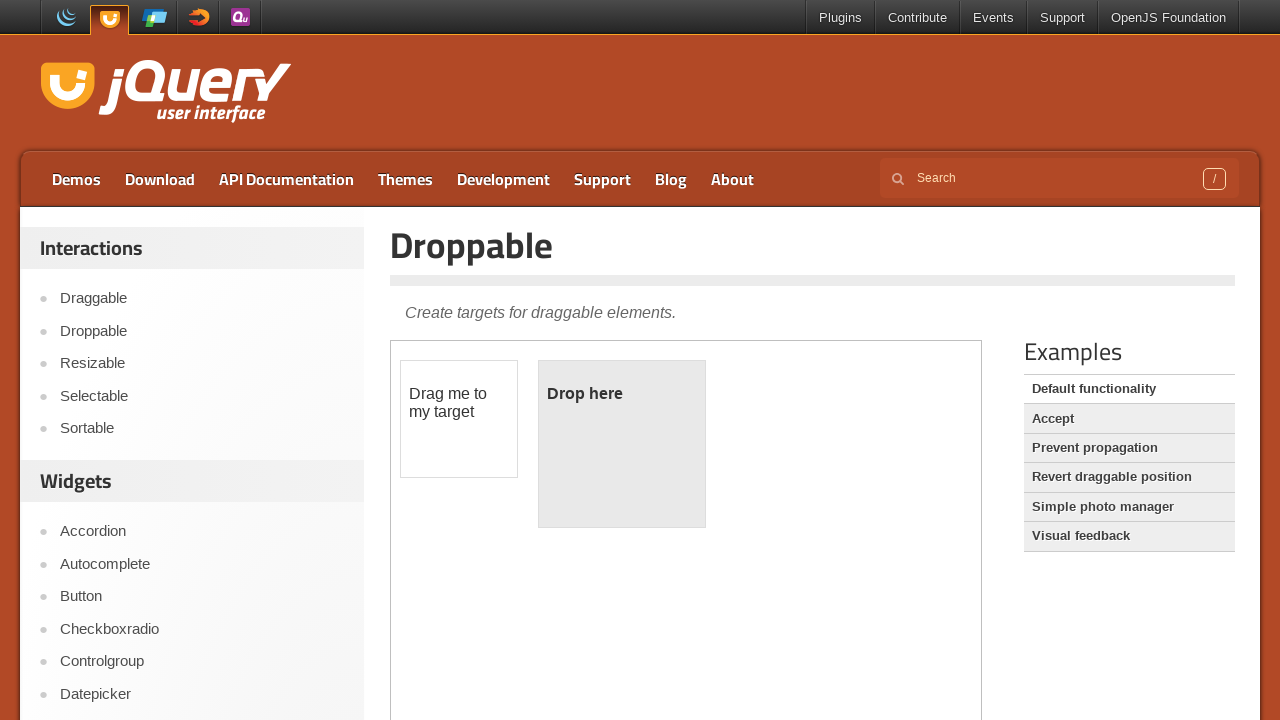

Located the demo iframe
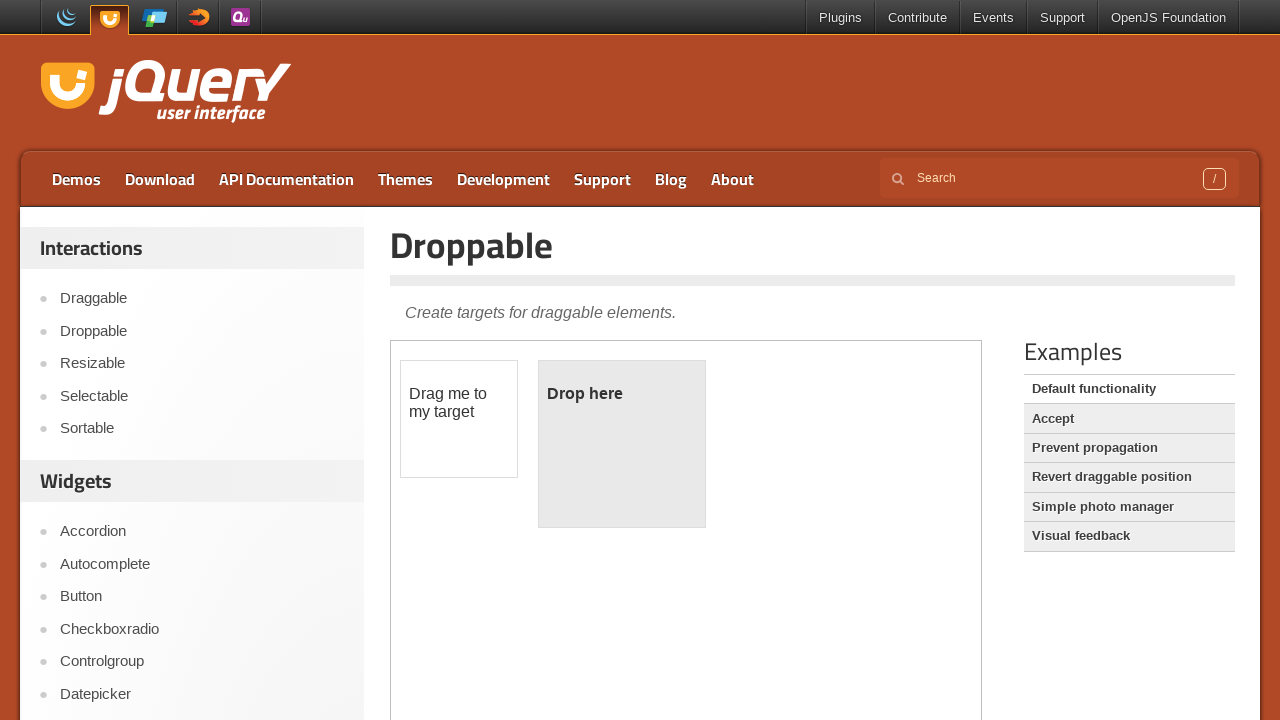

Located the draggable element within the iframe
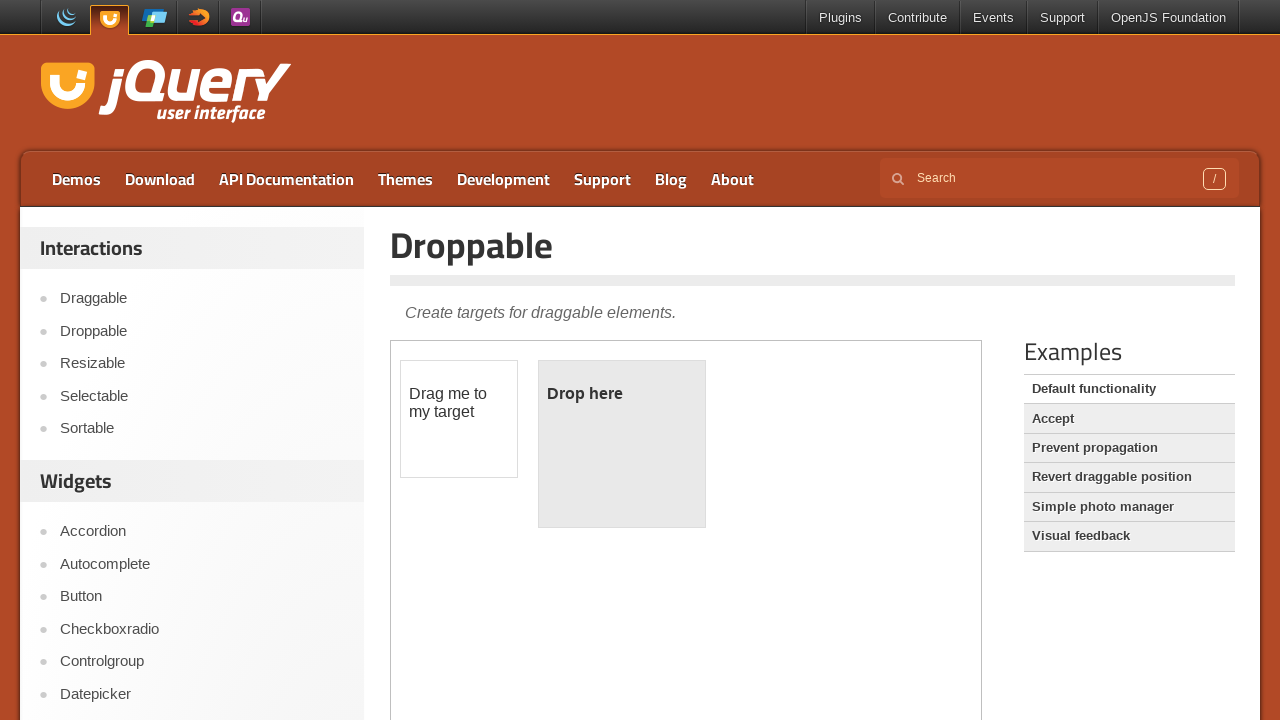

Located the droppable area within the iframe
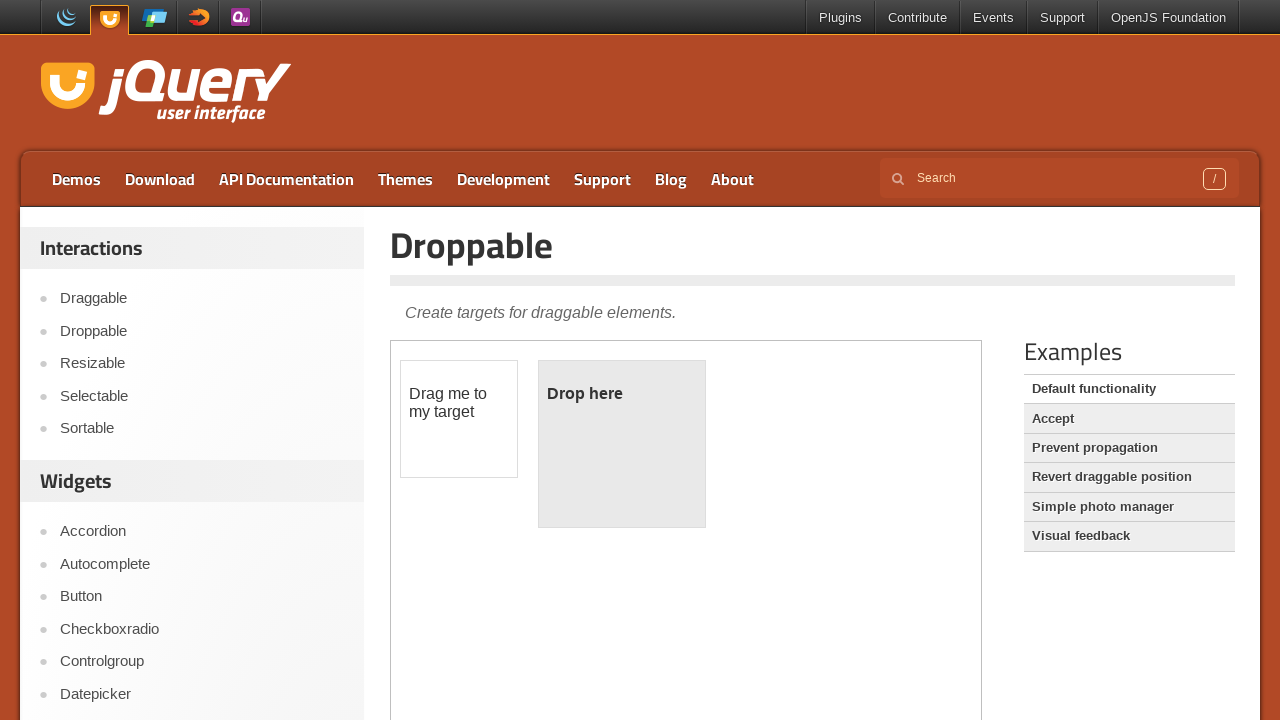

Clicked on the draggable element at (459, 419) on .demo-frame >> internal:control=enter-frame >> #draggable
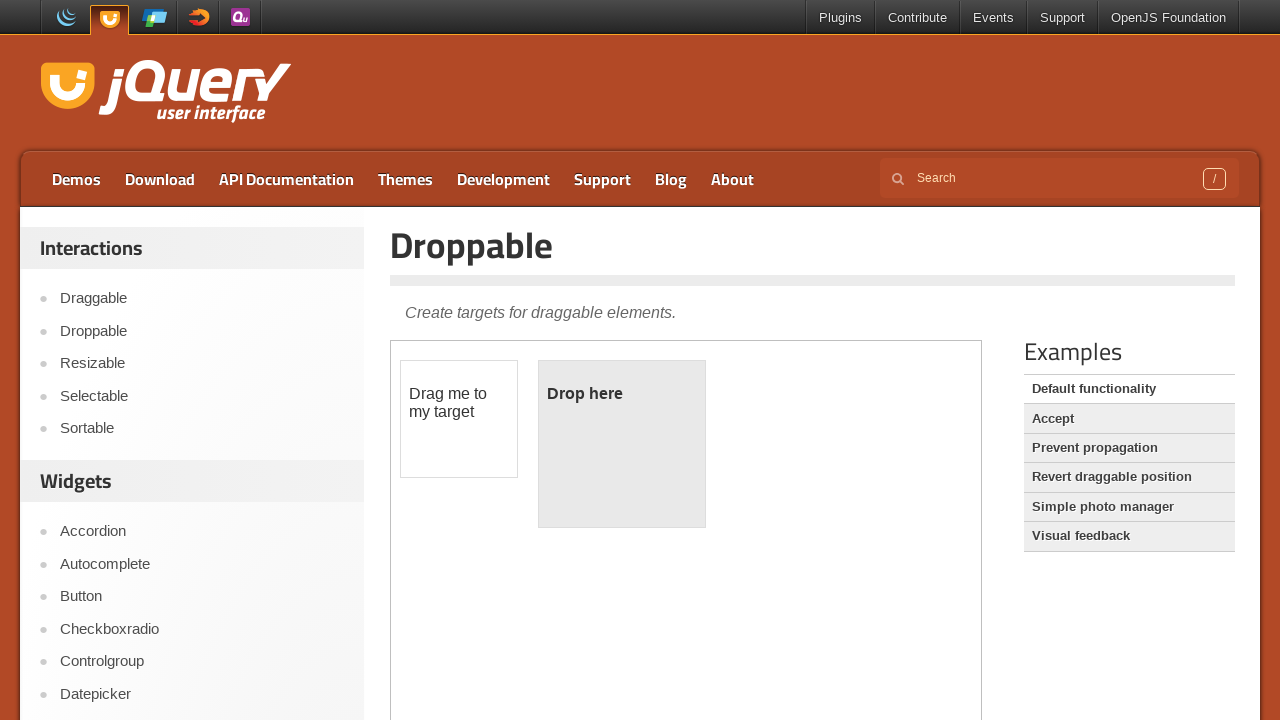

Dragged the element into the droppable area at (622, 444)
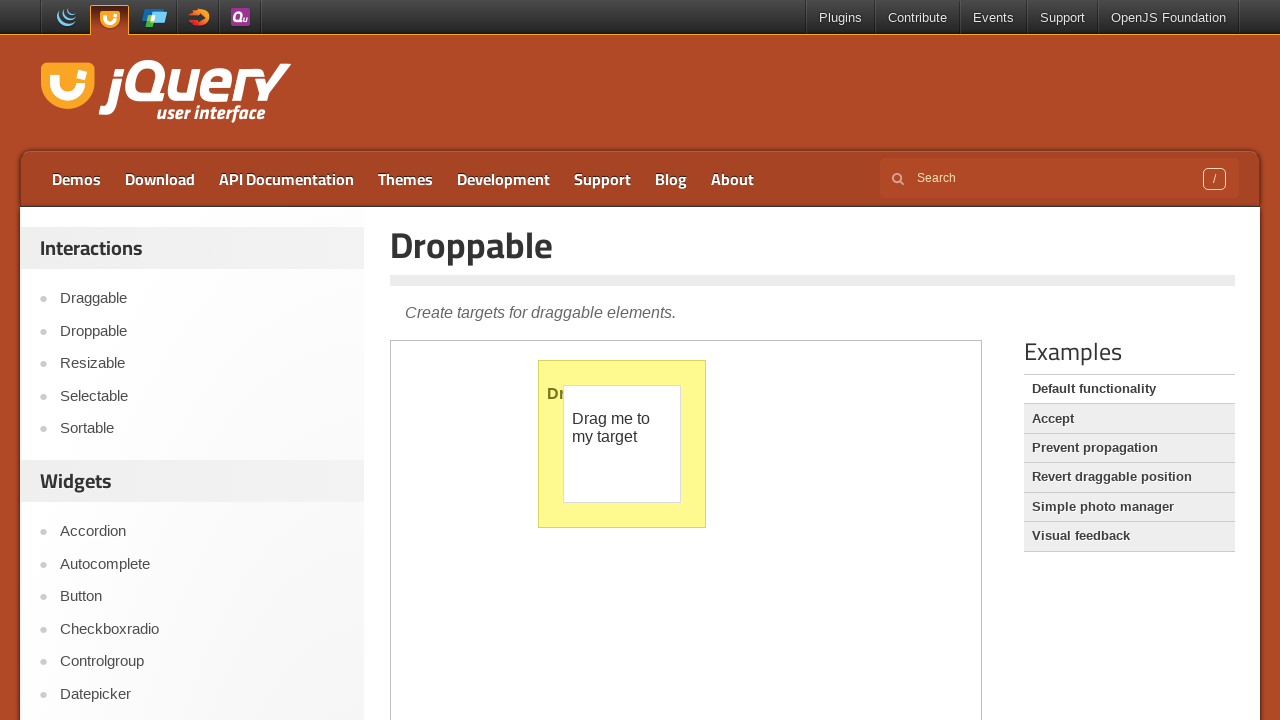

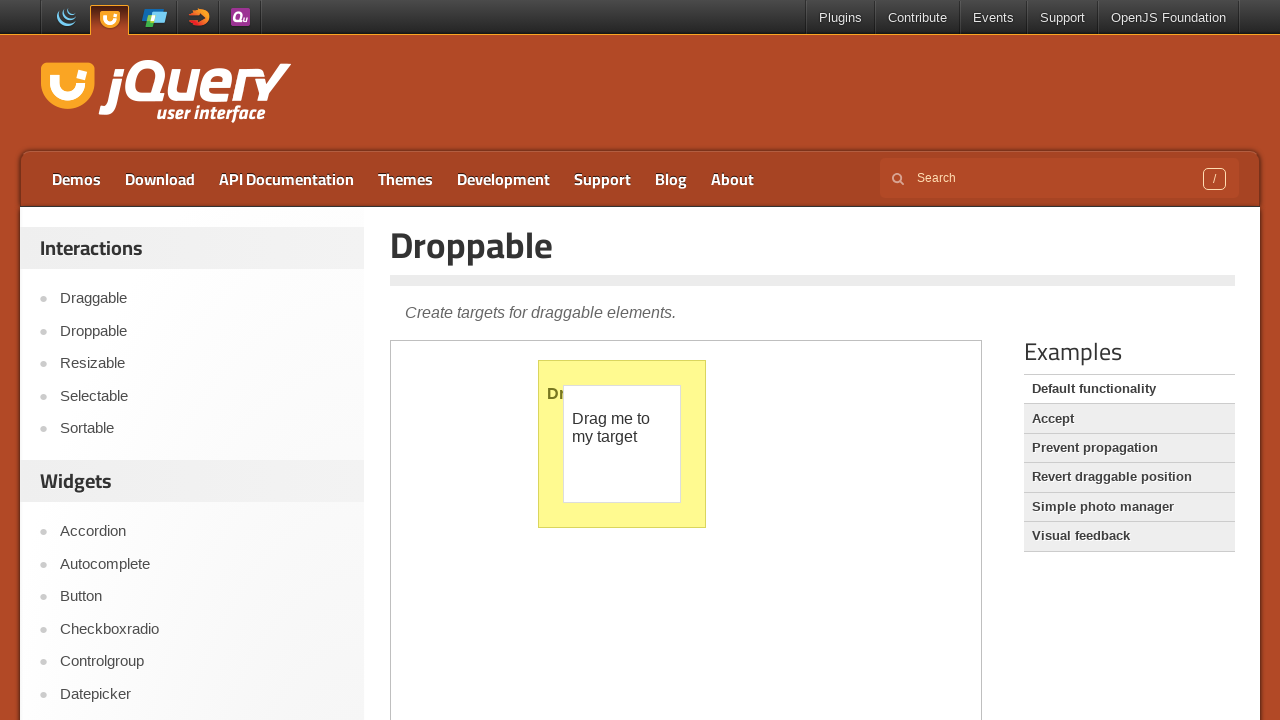